Navigates to the Hovers page, hovers over the first user avatar to reveal hidden content, and clicks the profile link.

Starting URL: https://the-internet.herokuapp.com/

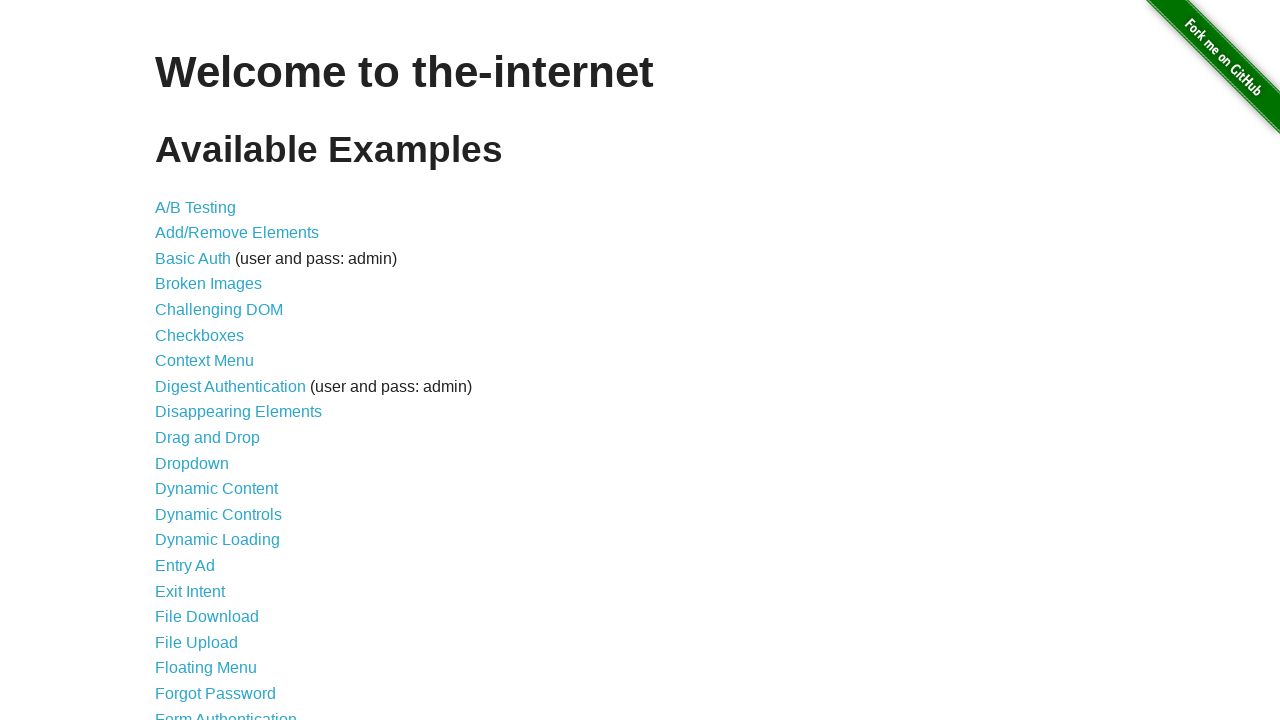

Navigated to the-internet.herokuapp.com
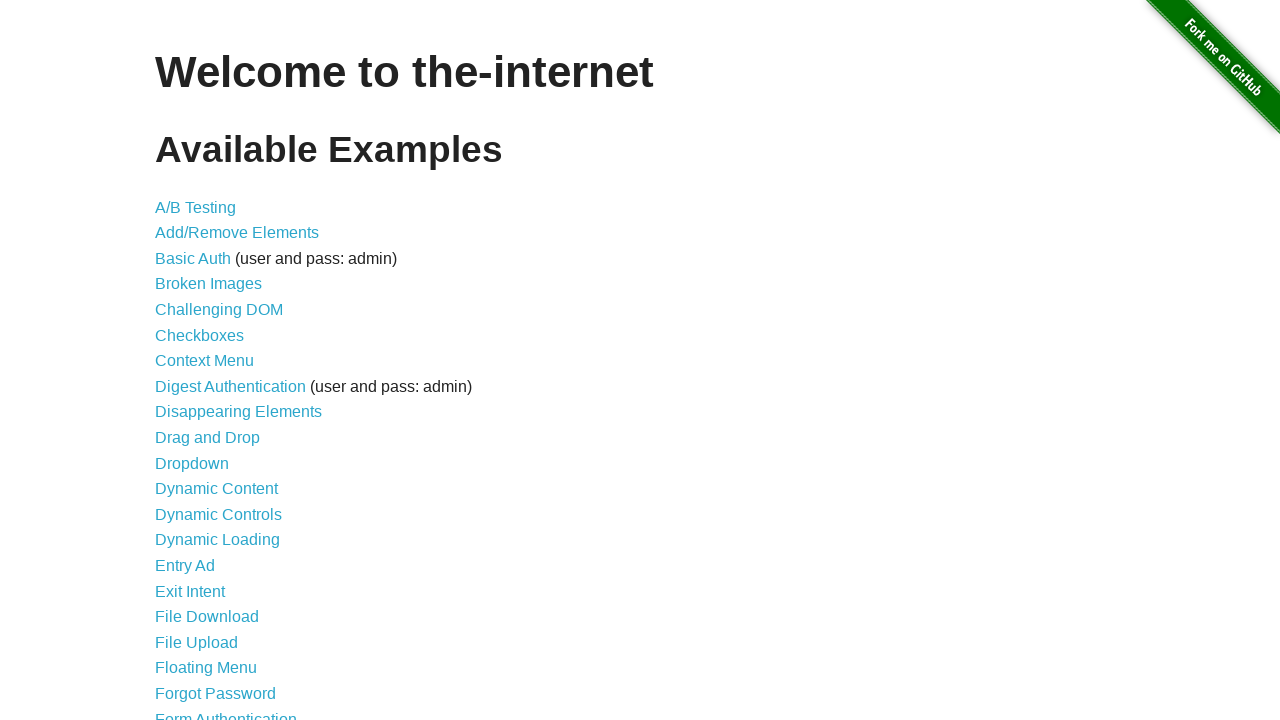

Clicked on Hovers link at (180, 360) on xpath=//a[@href='/hovers']
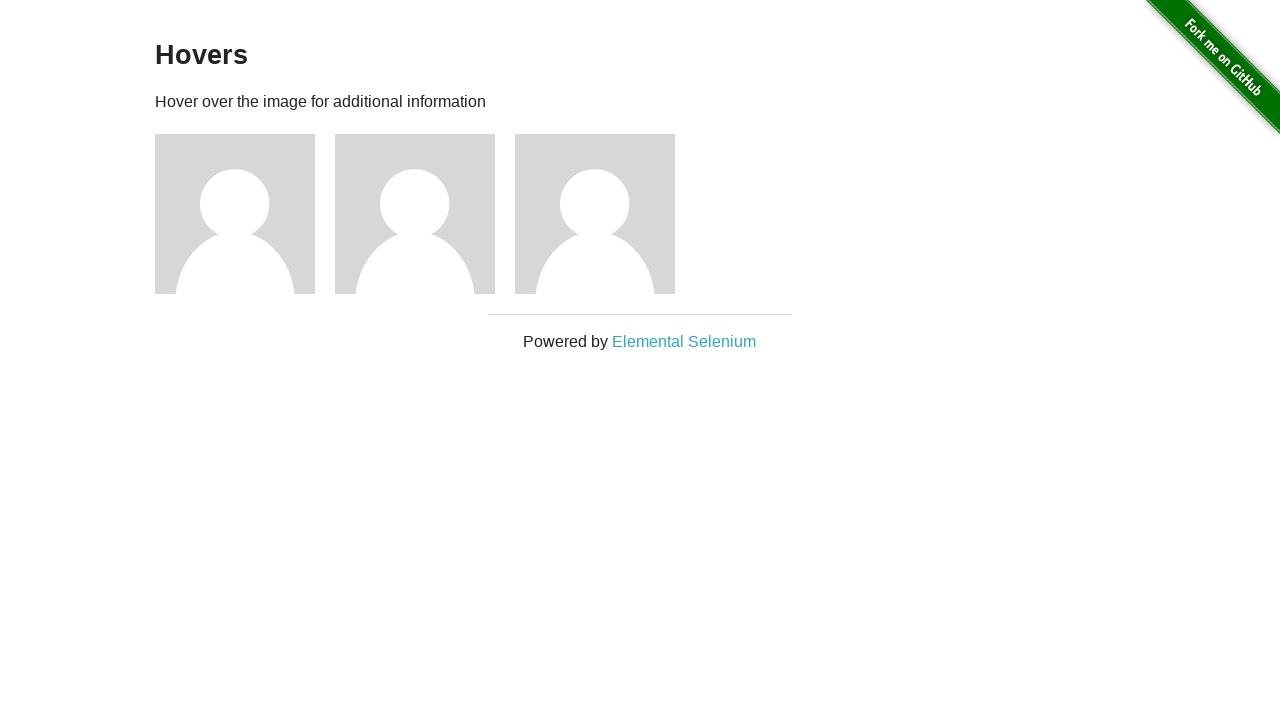

Hovered over the first user avatar to reveal hidden content at (235, 214) on (//img[@alt='User Avatar'])[1]
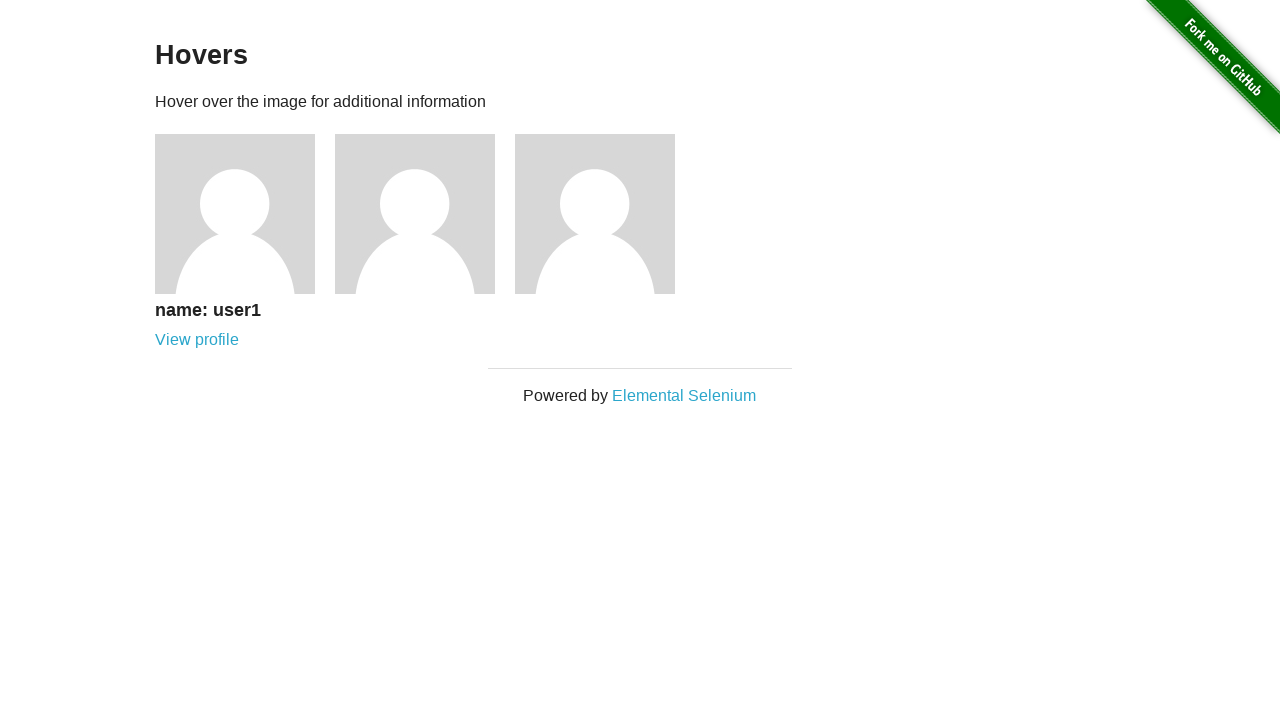

Clicked on the user profile link at (197, 340) on xpath=//a[@href='/users/1']
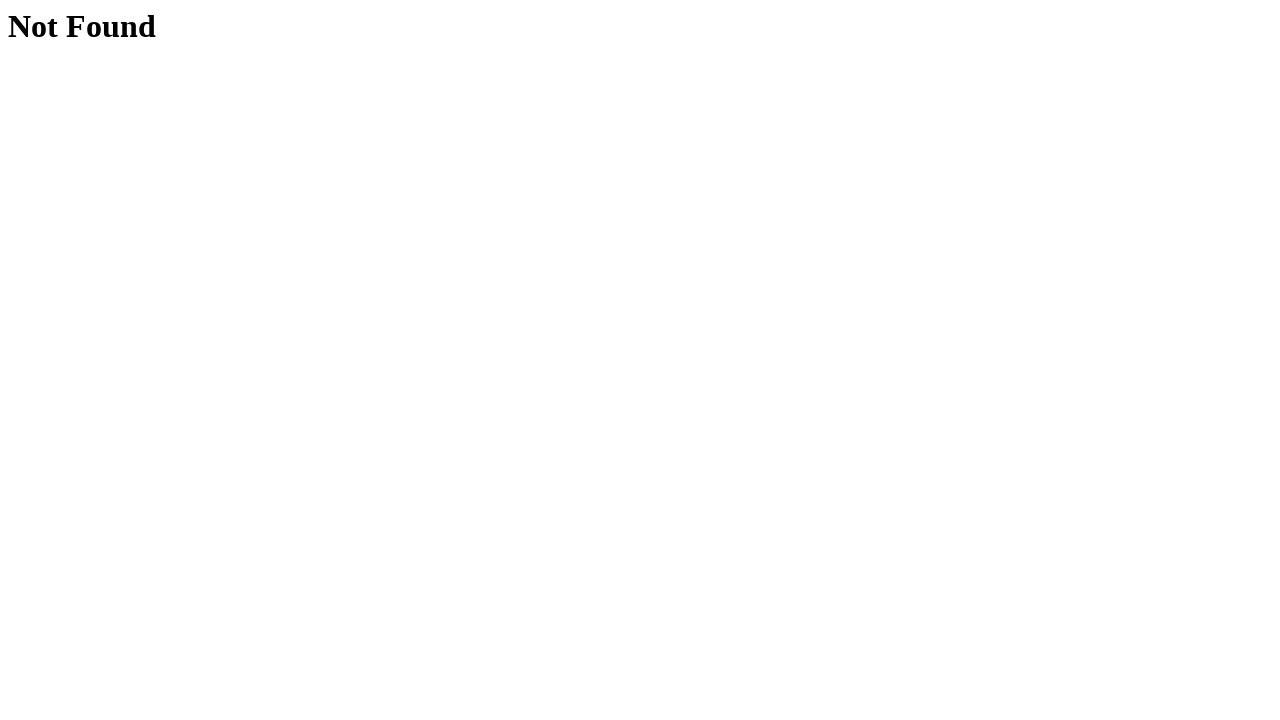

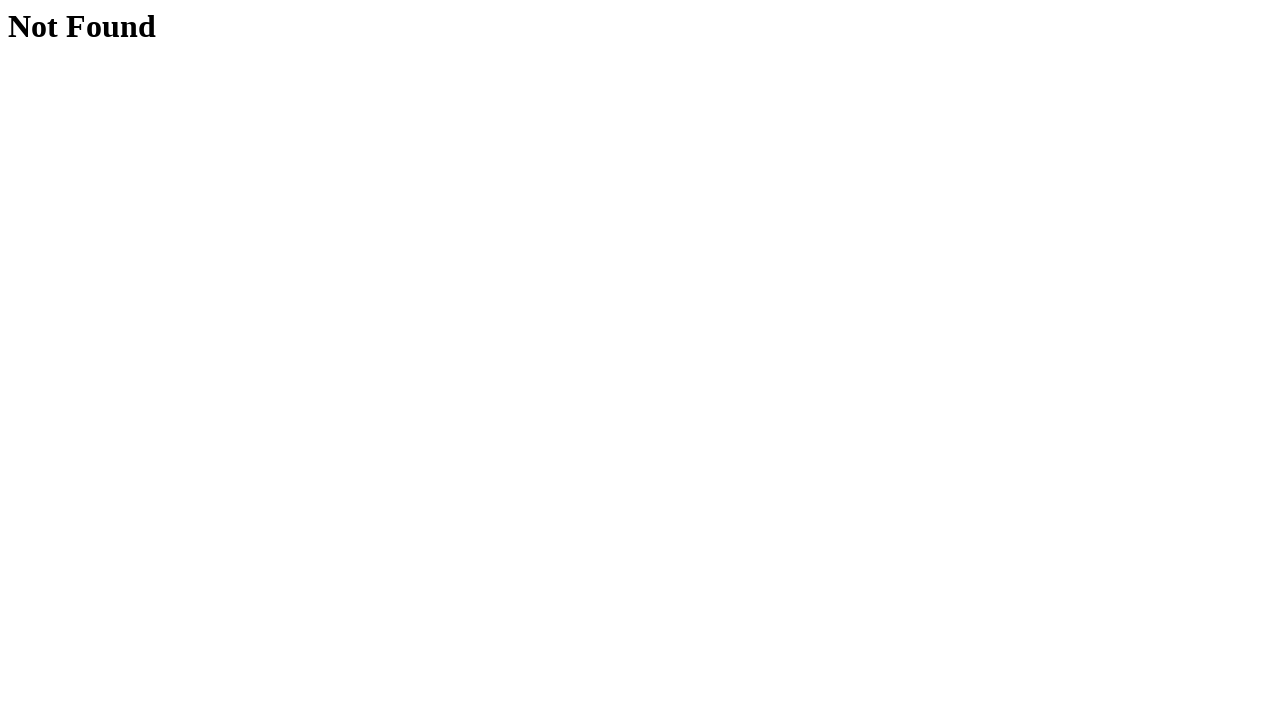